Tests opting out of A/B tests by adding an opt-out cookie after visiting the page, then refreshing to verify the opt-out takes effect.

Starting URL: http://the-internet.herokuapp.com/abtest

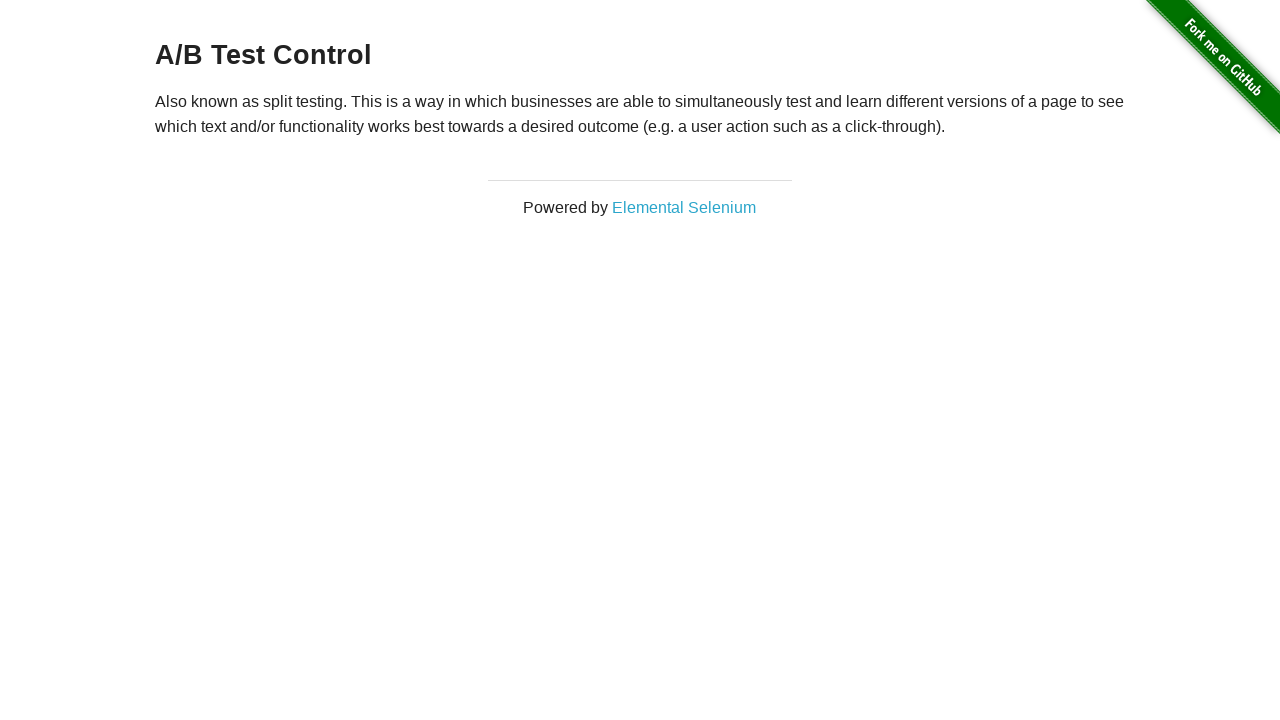

Retrieved initial heading text to verify A/B test group
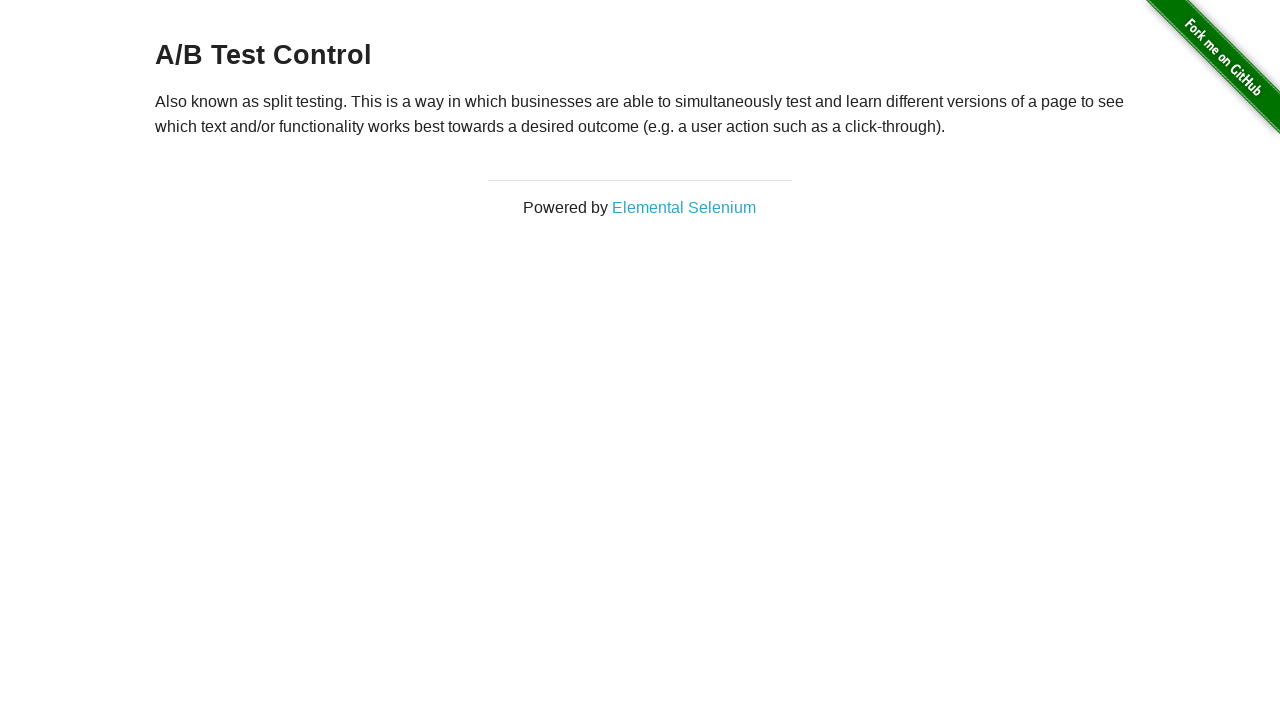

Verified initial heading starts with 'A/B Test'
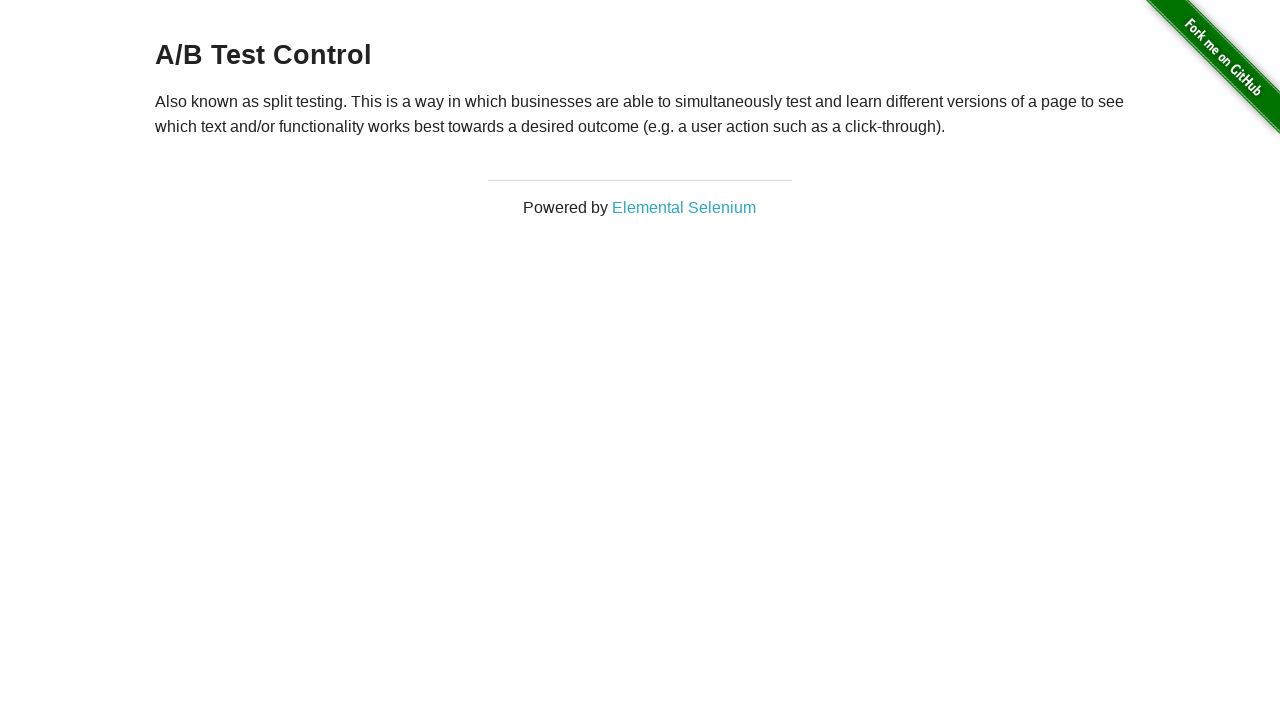

Added optimizelyOptOut cookie with value 'true'
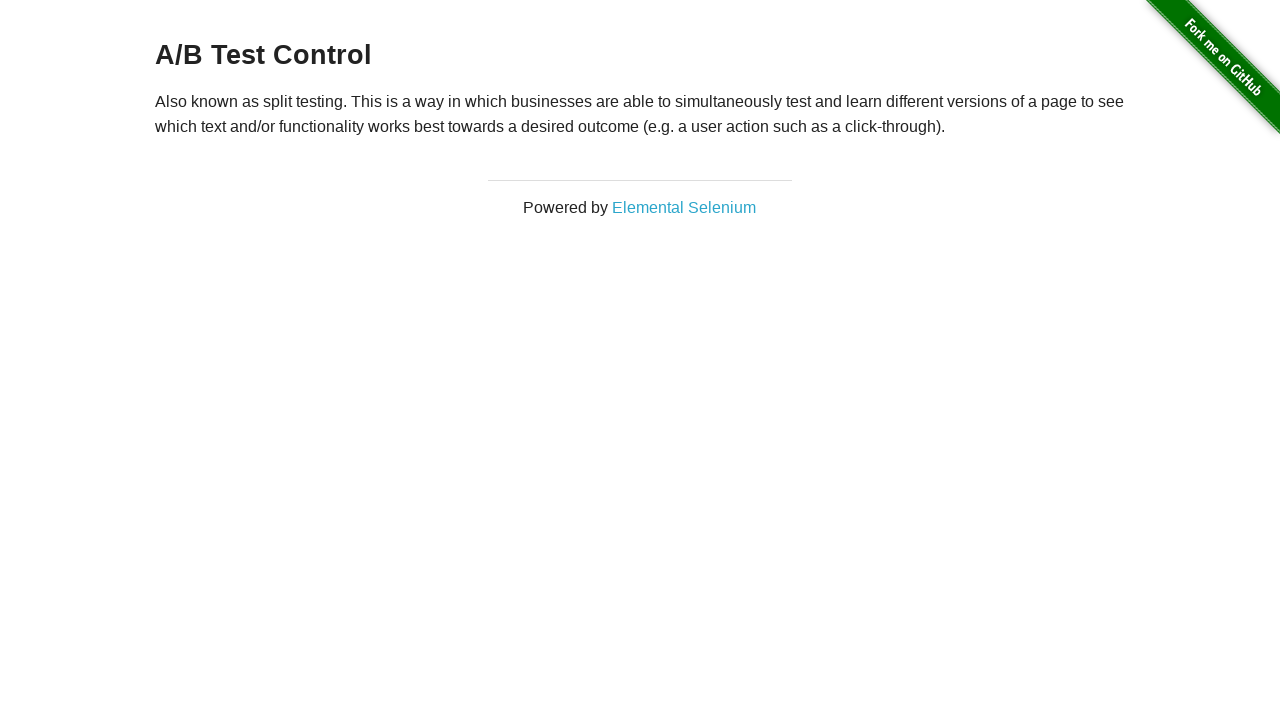

Reloaded page to apply opt-out cookie
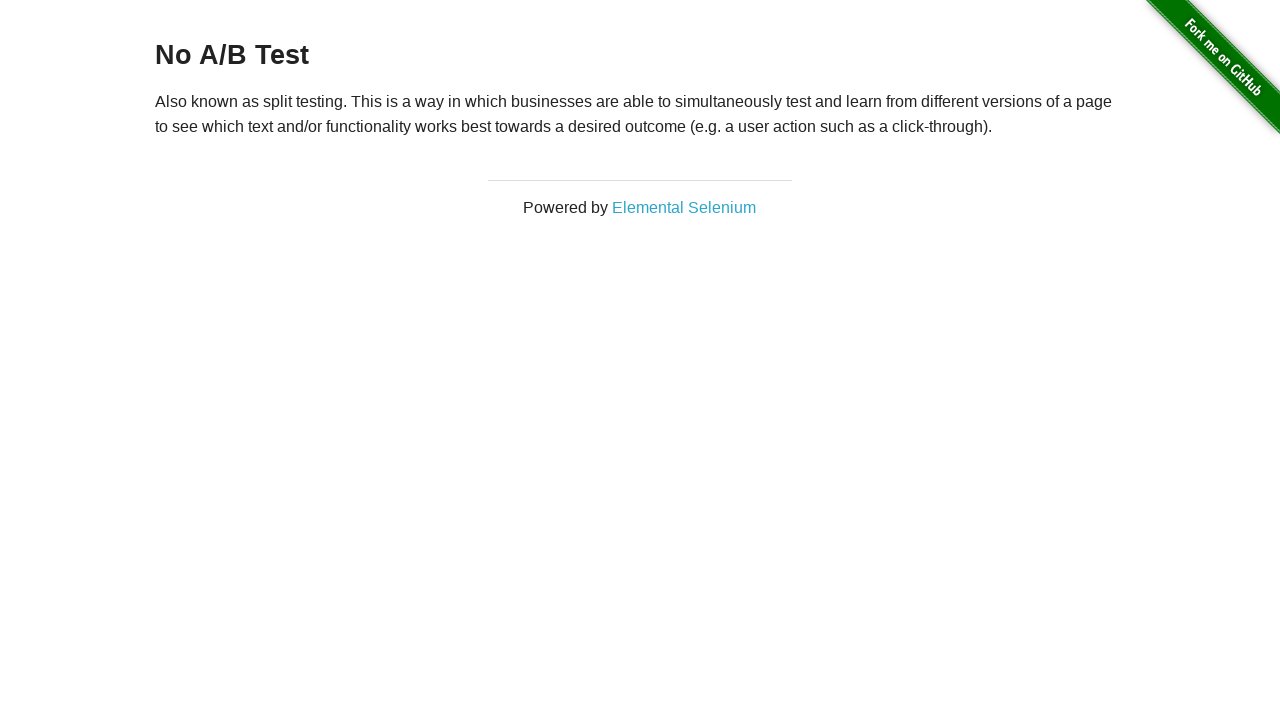

Retrieved heading text after page reload to verify opt-out
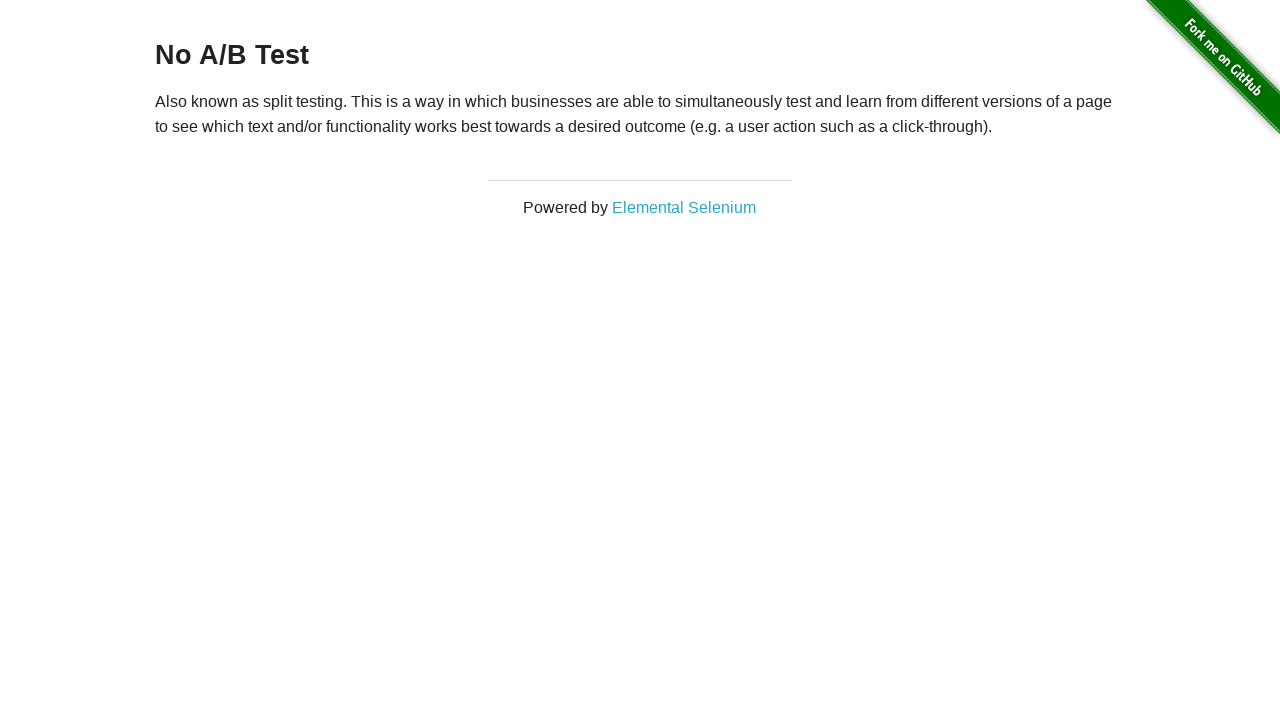

Verified heading starts with 'No A/B Test' - opt-out successful
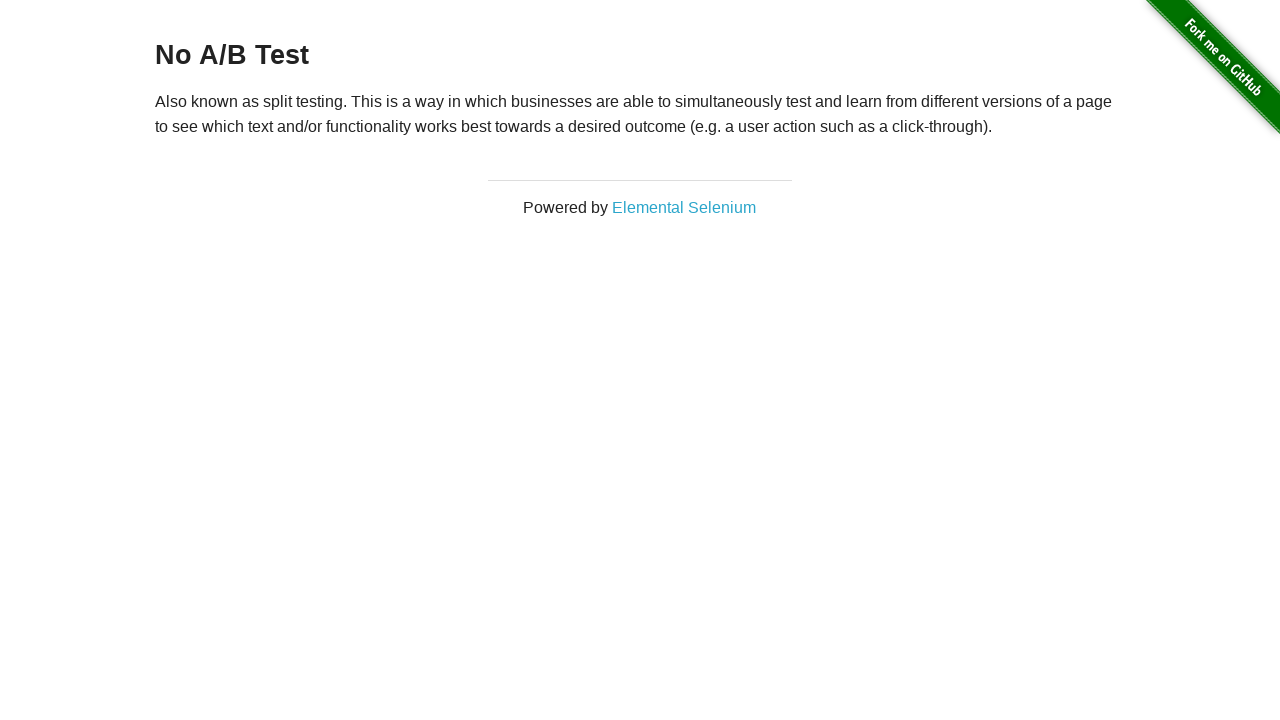

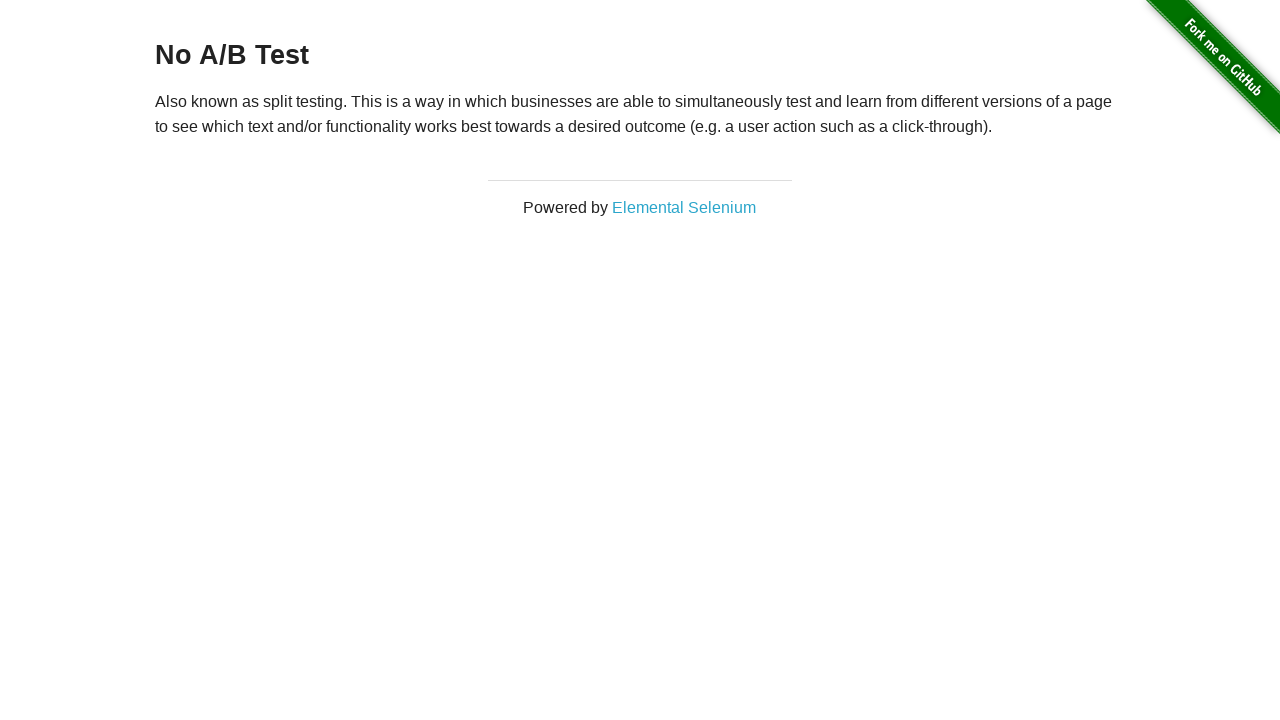